Tests drag and drop functionality on jQuery UI demo page by switching to an iframe and dragging an element onto a drop target

Starting URL: https://jqueryui.com/droppable/

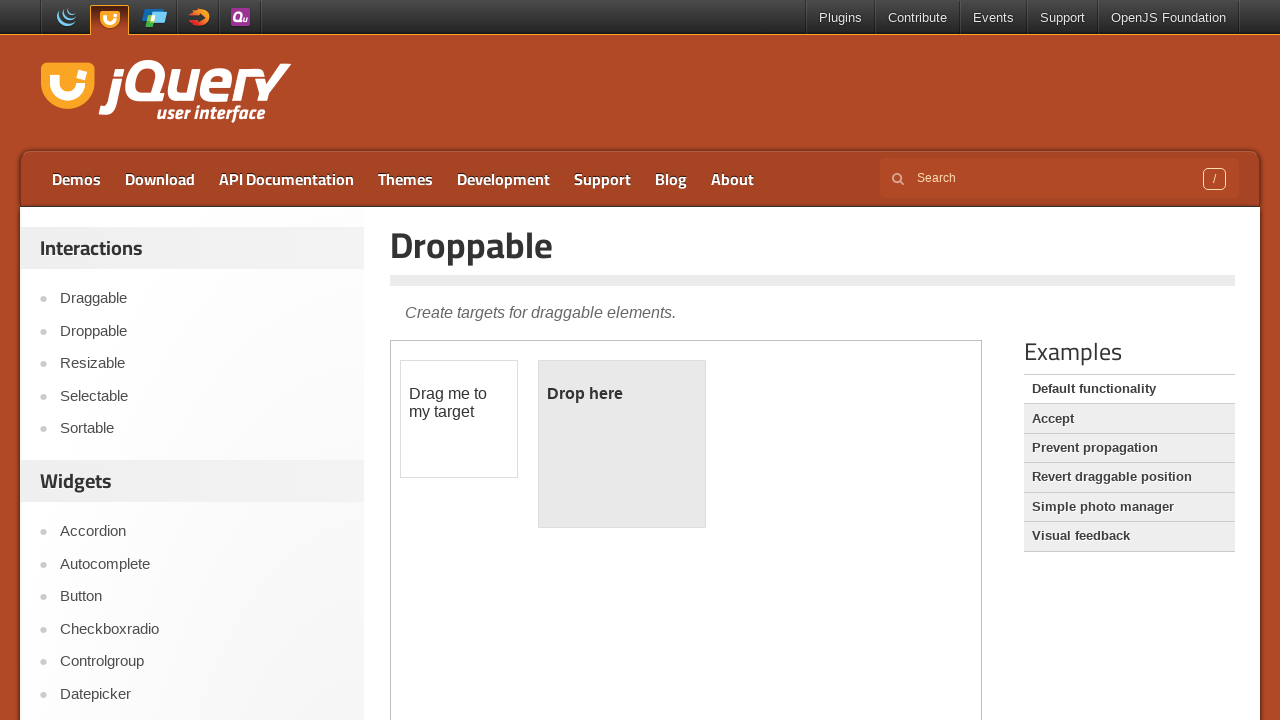

Located the demo iframe containing drag and drop elements
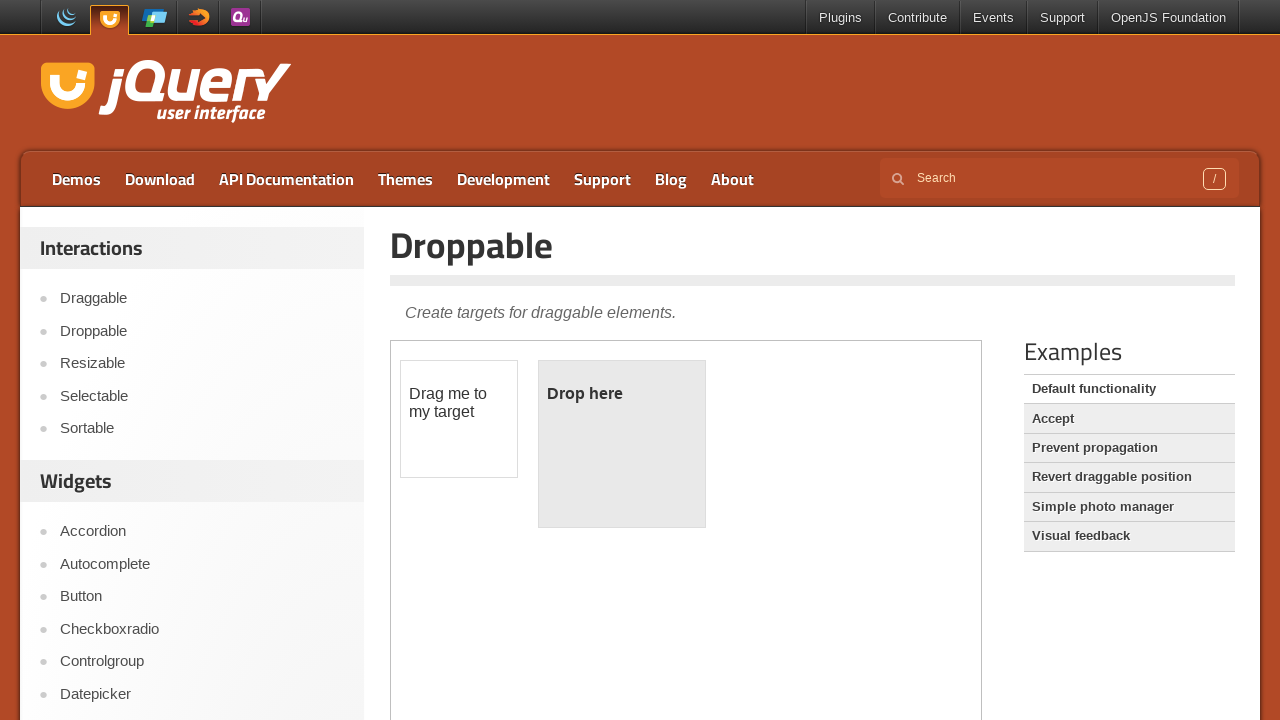

Located the draggable element with id 'draggable'
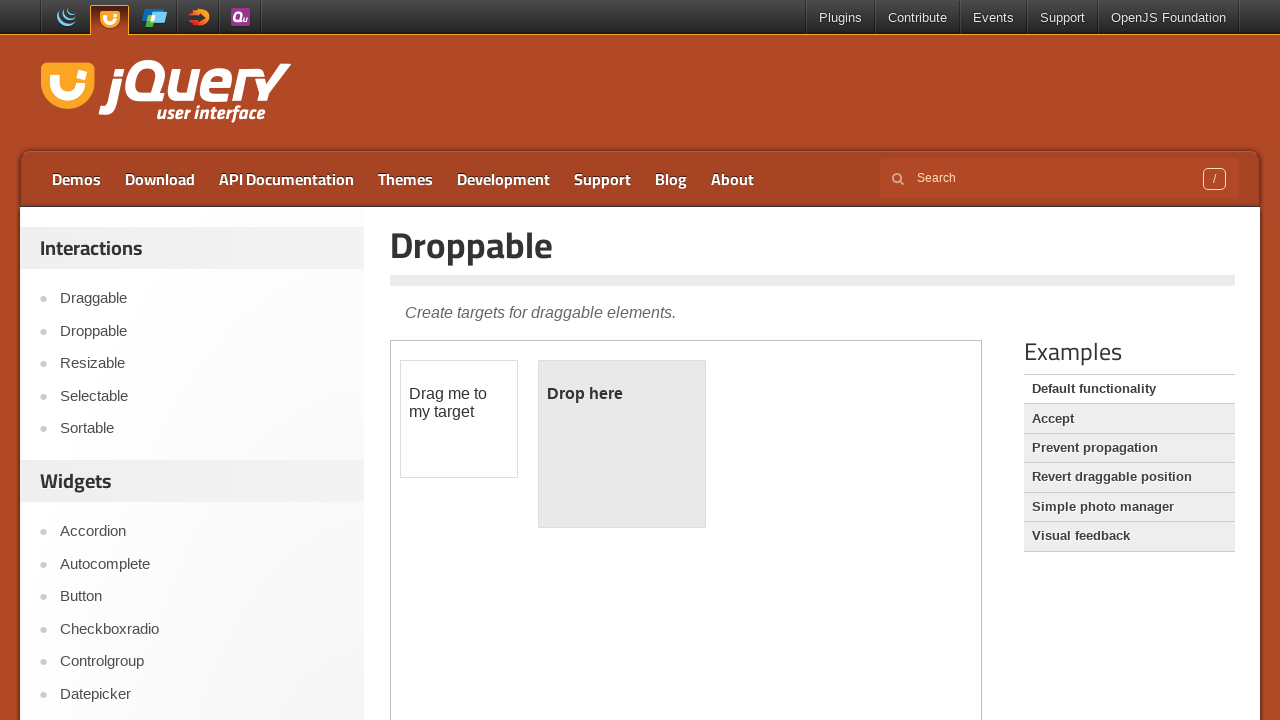

Located the droppable target element with id 'droppable'
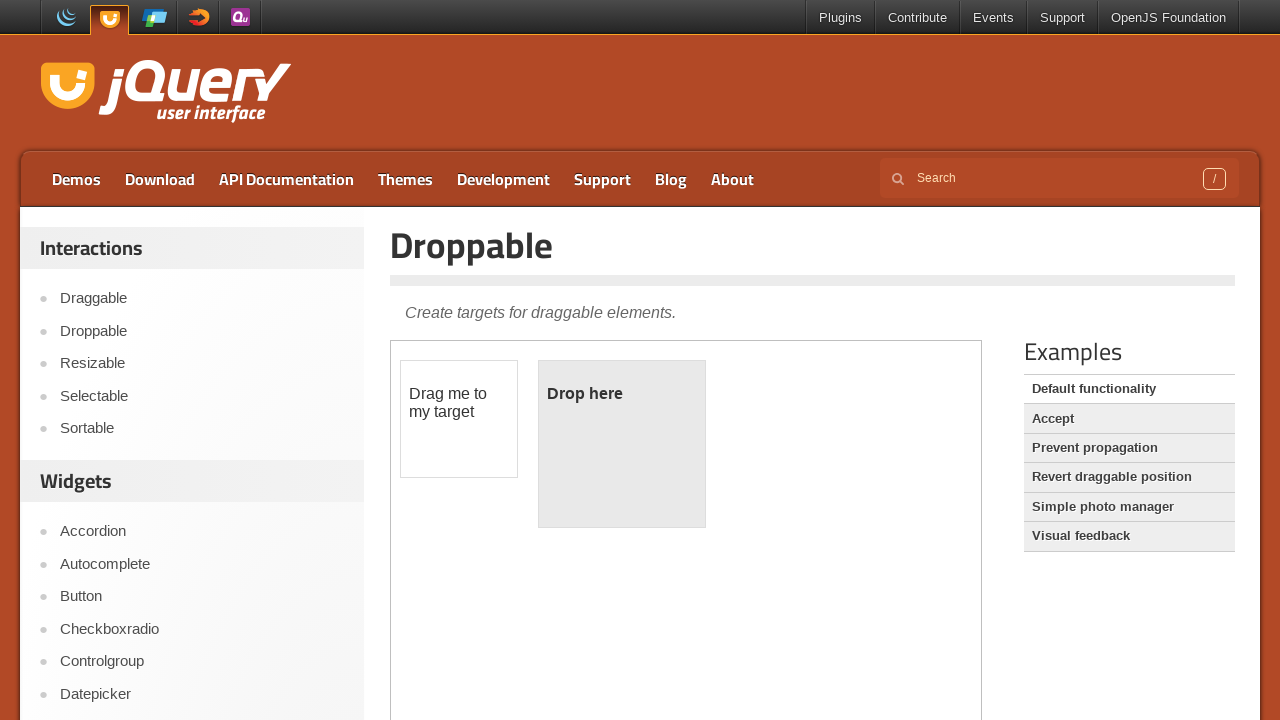

Dragged draggable element onto droppable target at (622, 444)
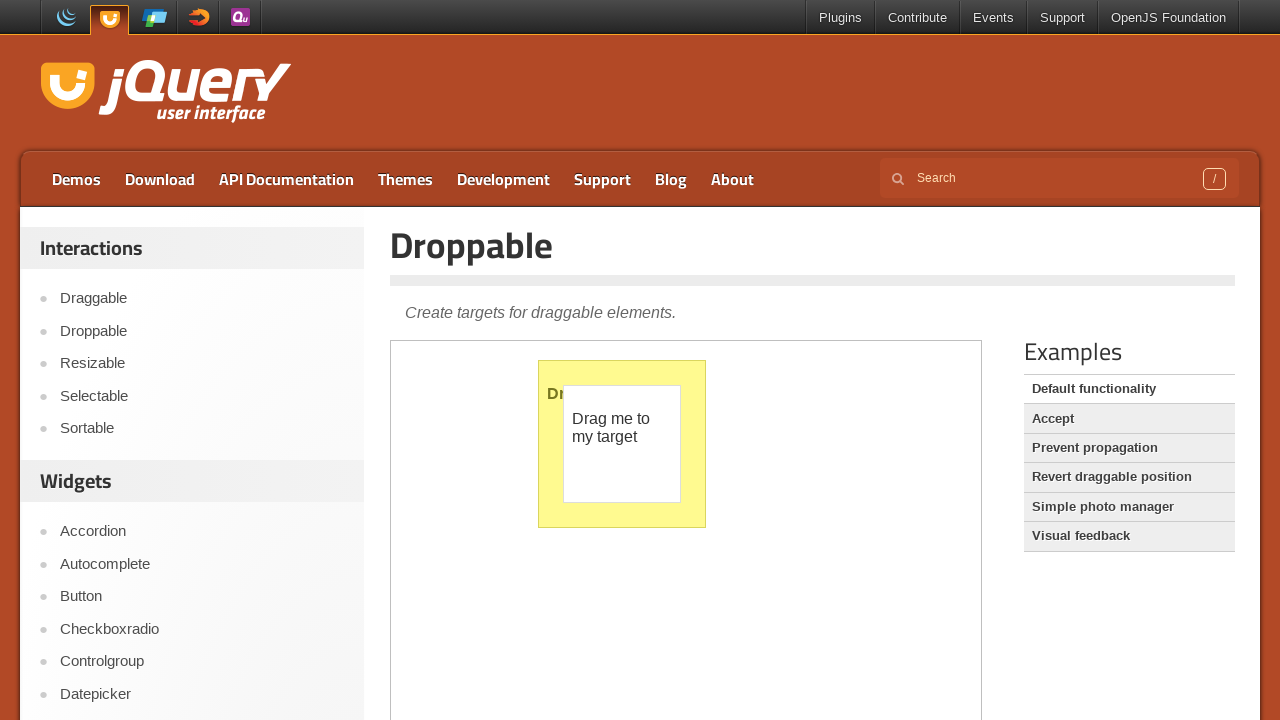

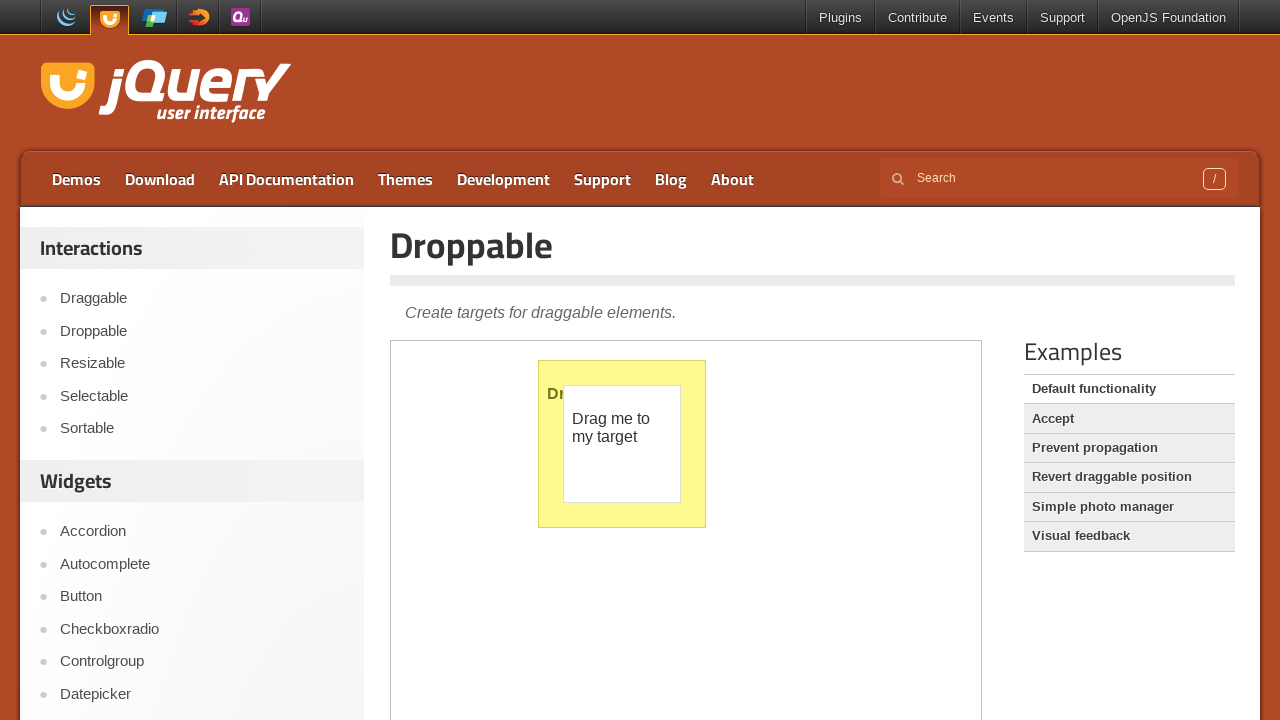